Tests the search functionality on OpenCart by searching for "mac" products and verifying the results are displayed

Starting URL: http://opencart.abstracta.us/

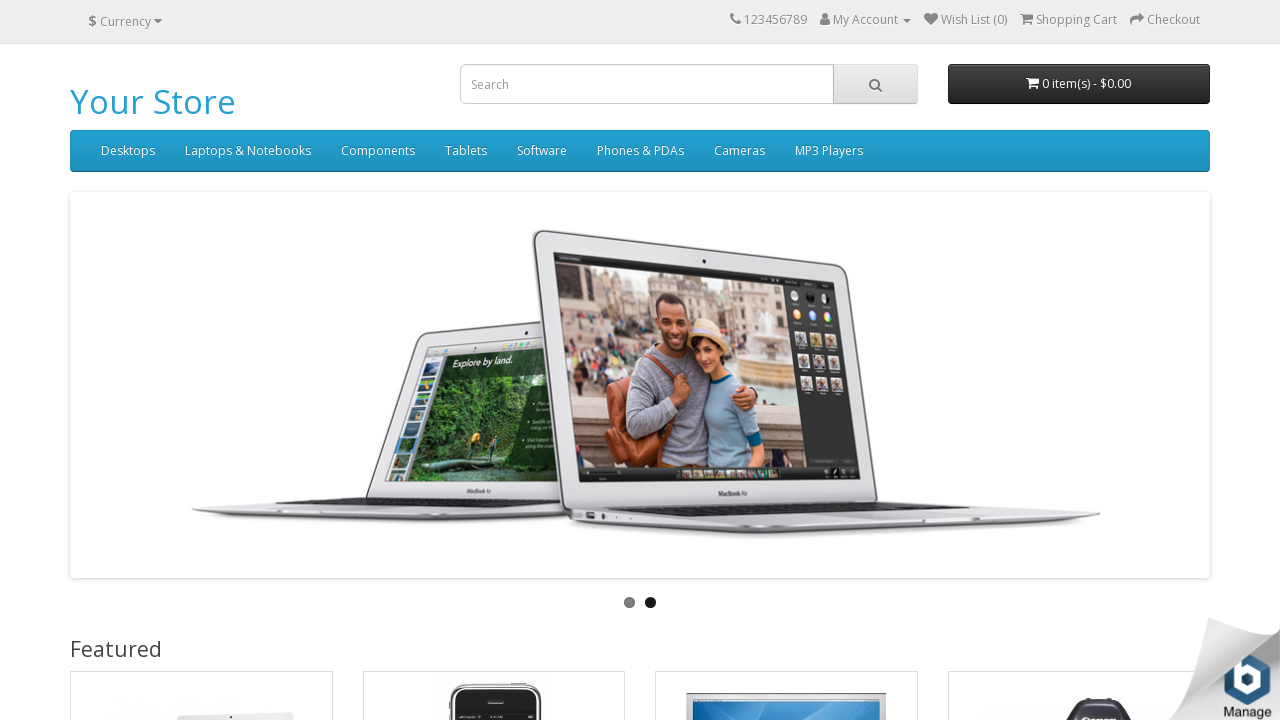

Filled search box with 'mac' on input[type='text']
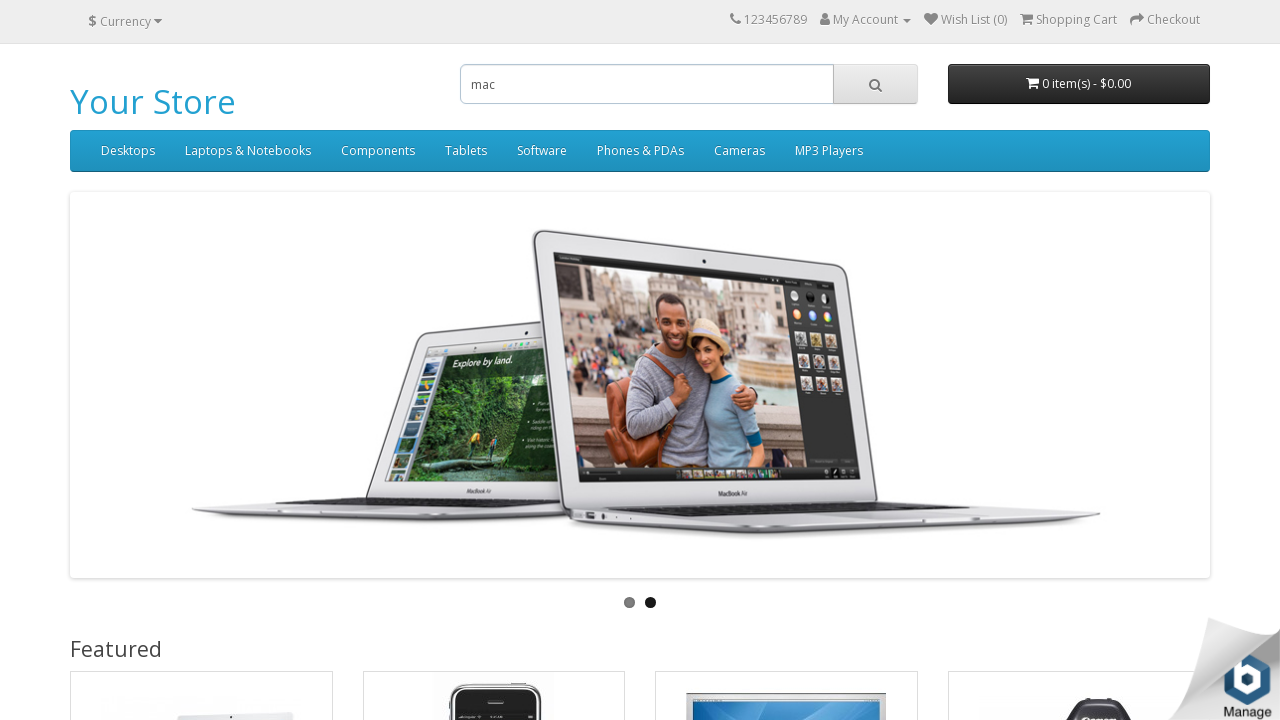

Clicked search button at (875, 84) on span > button[type='button']
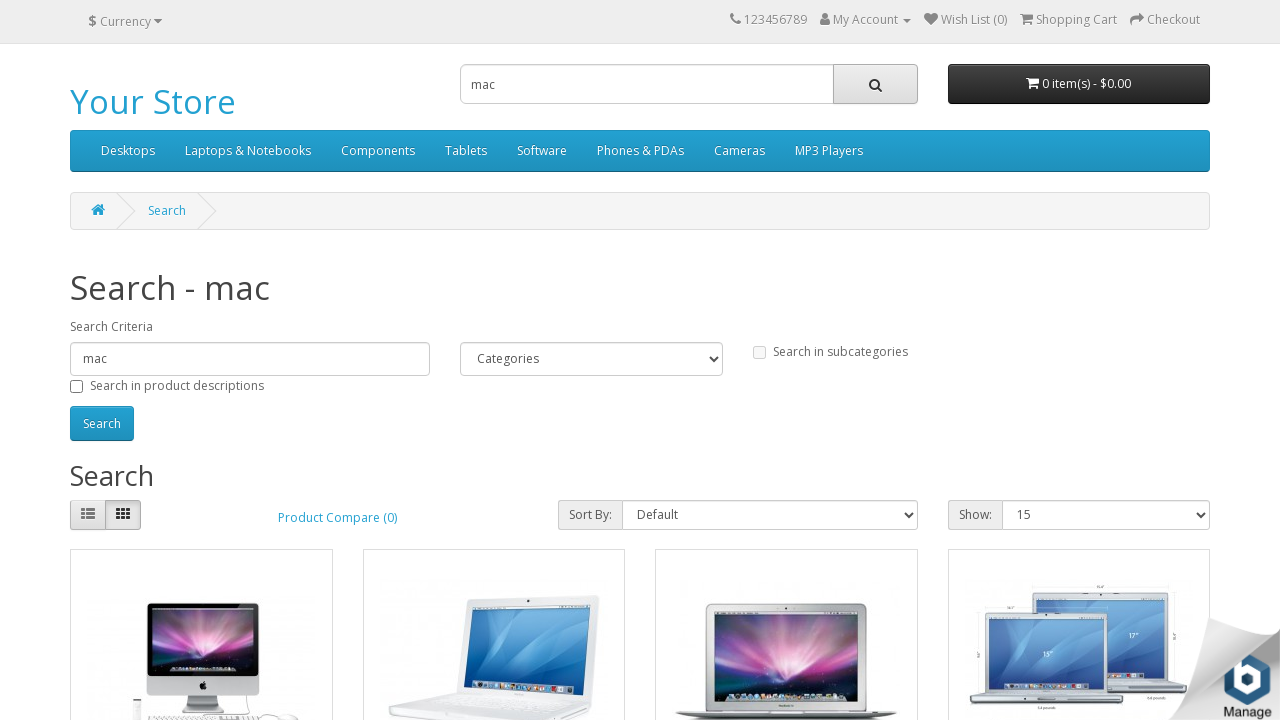

Search results loaded successfully
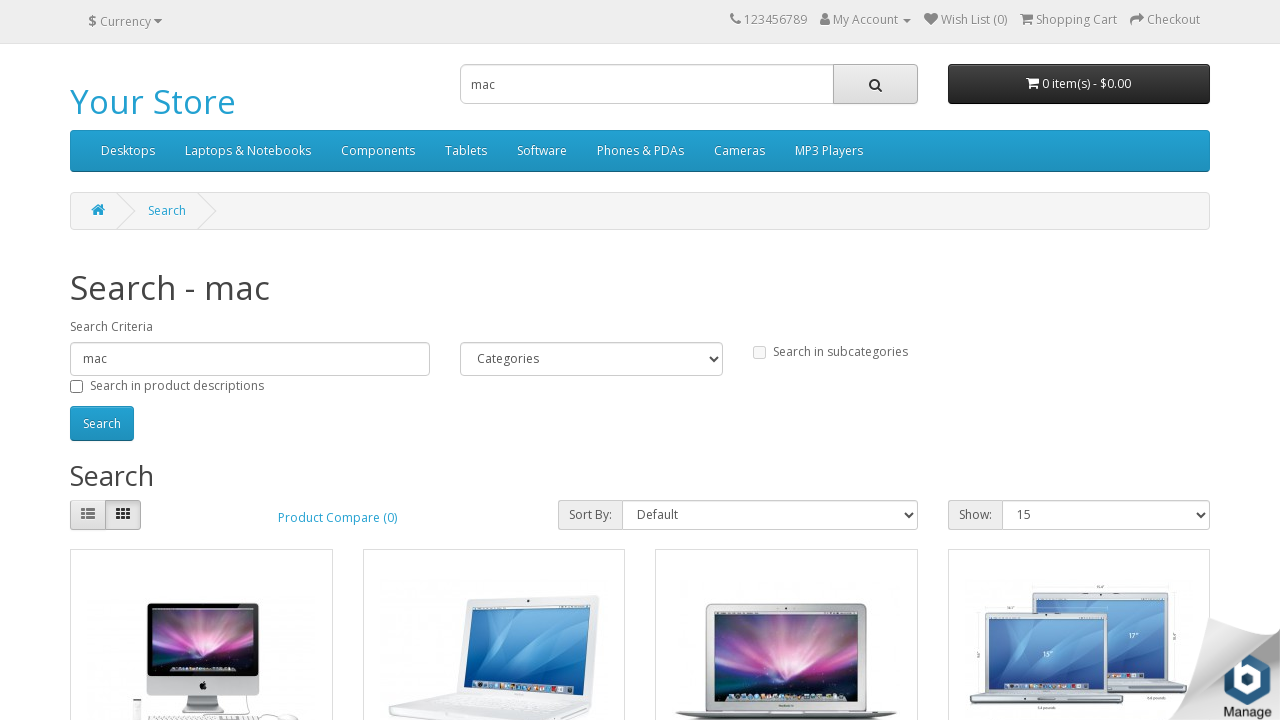

Retrieved product links from search results
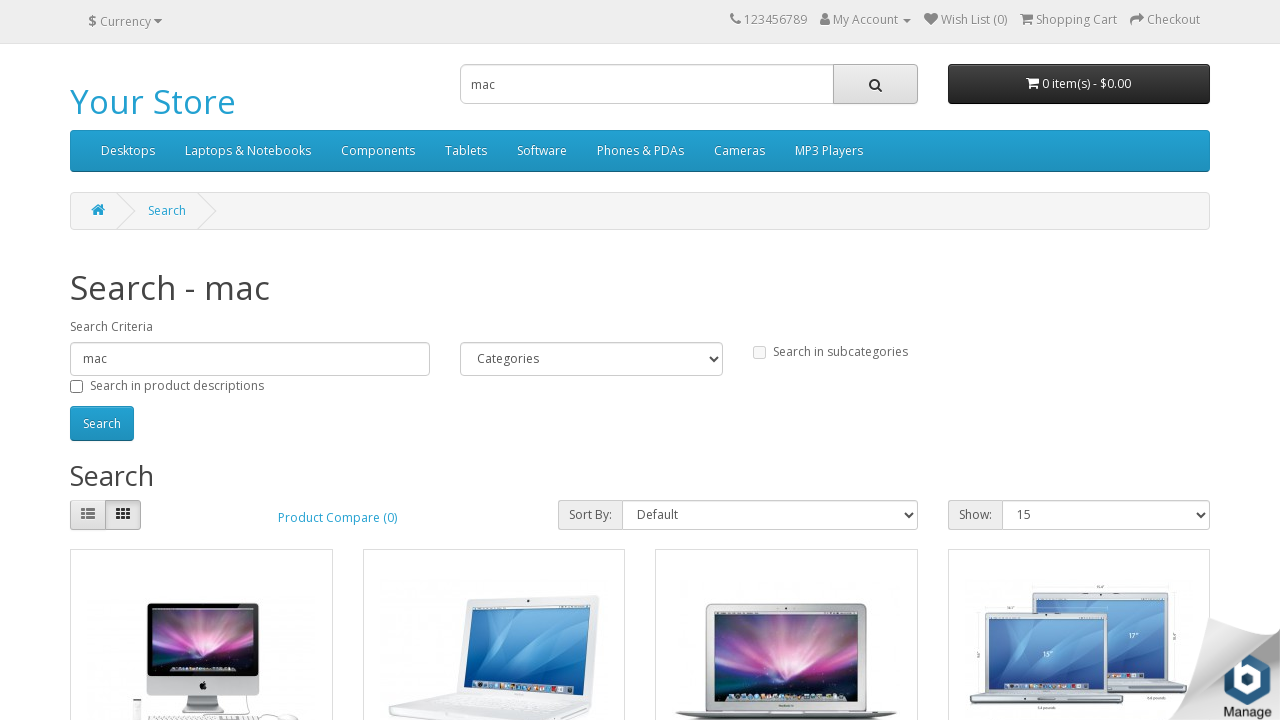

Verified that at least one product was found in search results
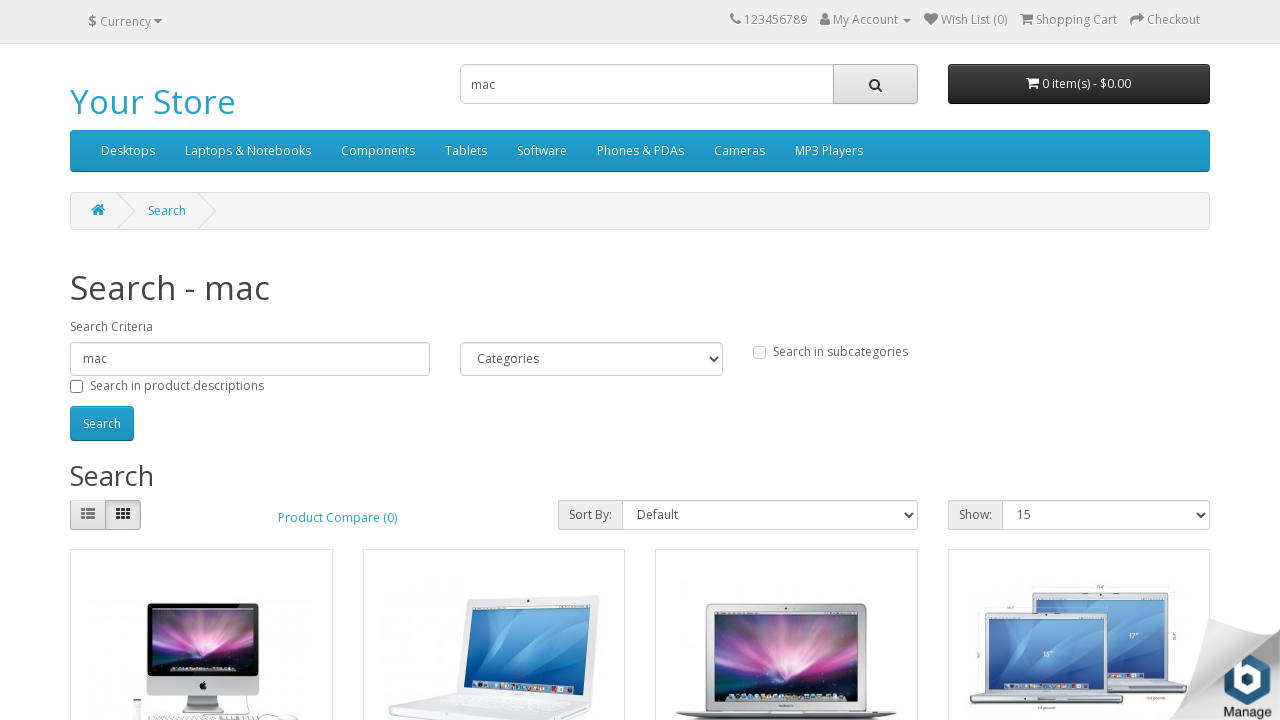

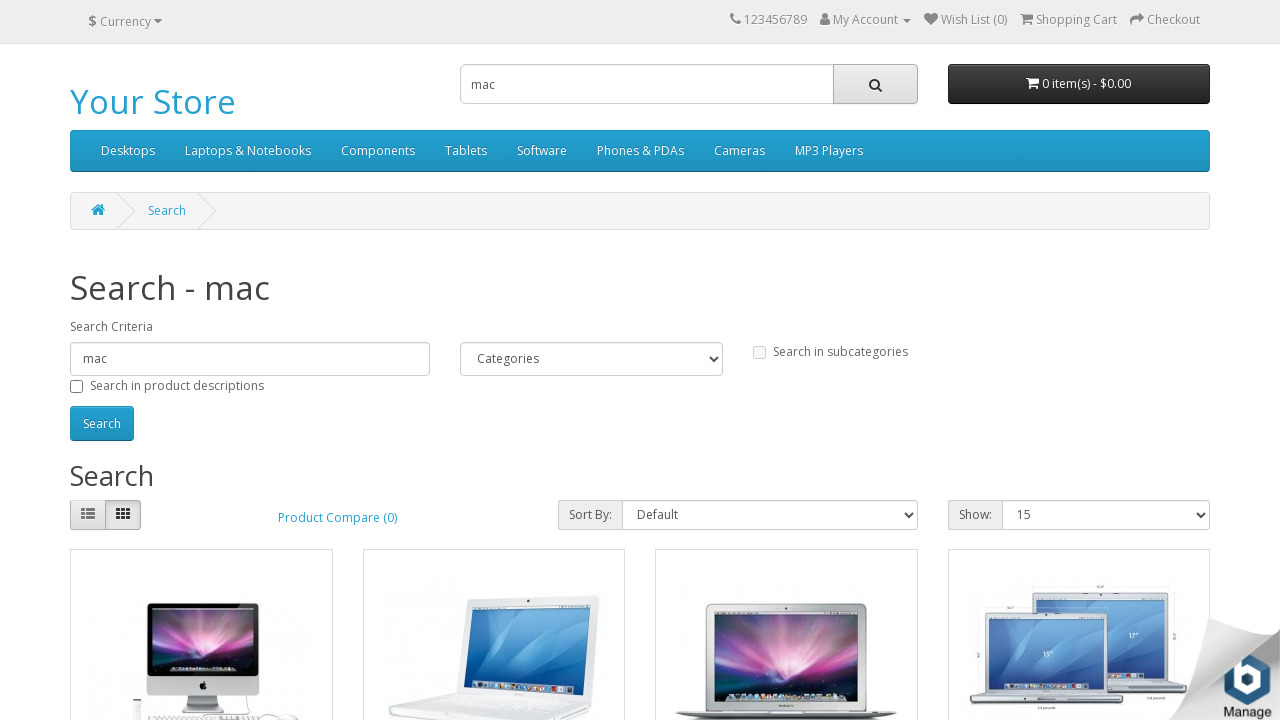